Tests handling multiple browser windows by clicking a link that opens a new tab/window, switching to the child window to verify it opened, then switching back to the parent window.

Starting URL: https://opensource-demo.orangehrmlive.com/web/index.php/auth/login

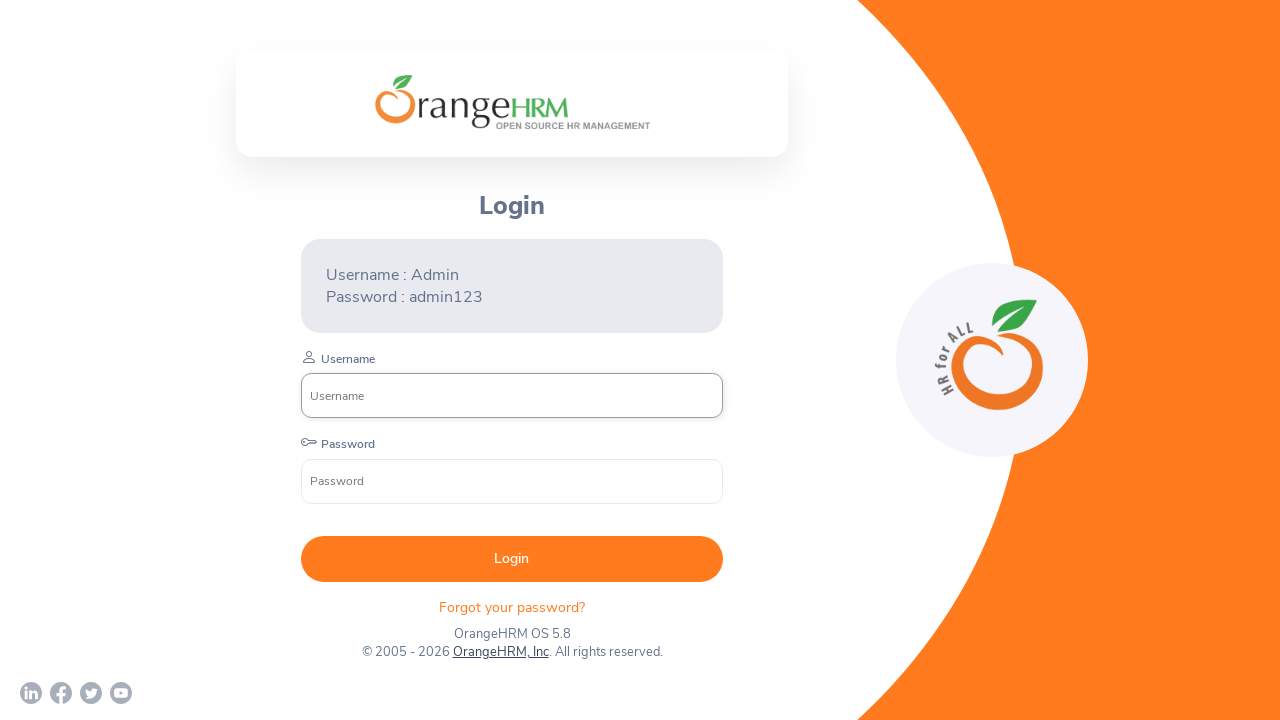

Clicked OrangeHRM, Inc link to open new window at (500, 652) on xpath=//a[normalize-space()='OrangeHRM, Inc']
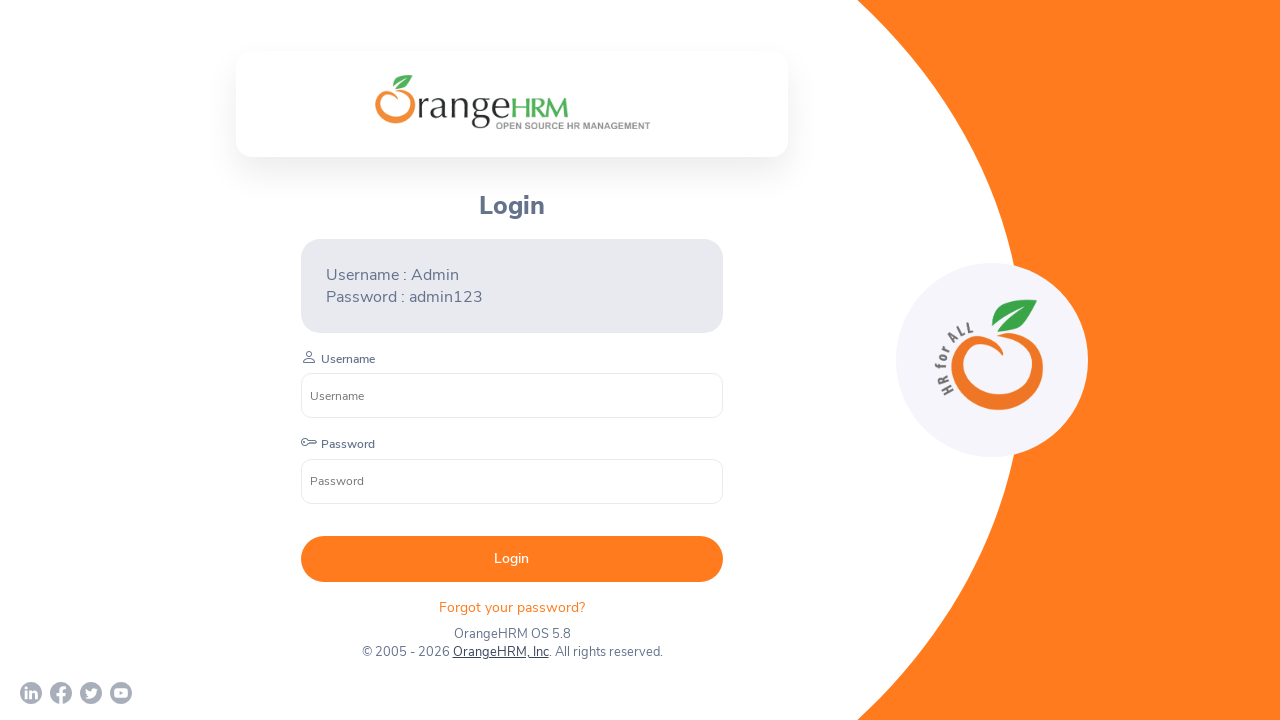

Retrieved child window/tab reference
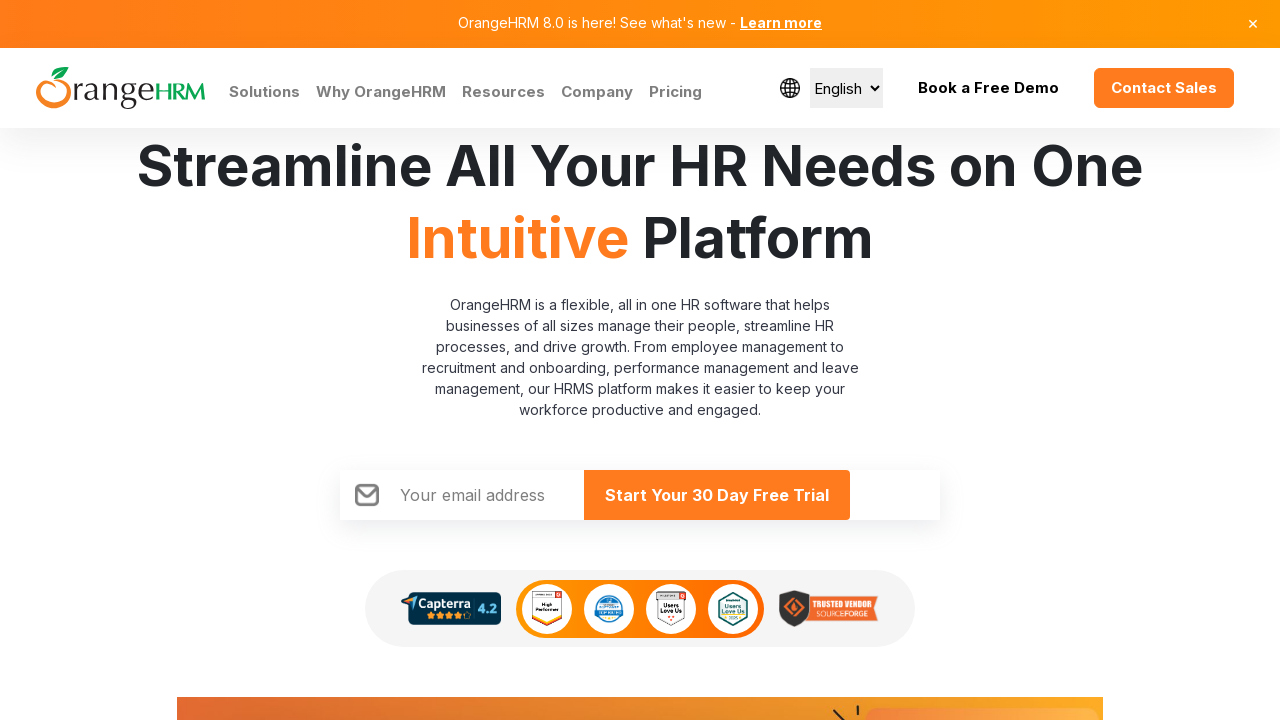

Child window loaded completely
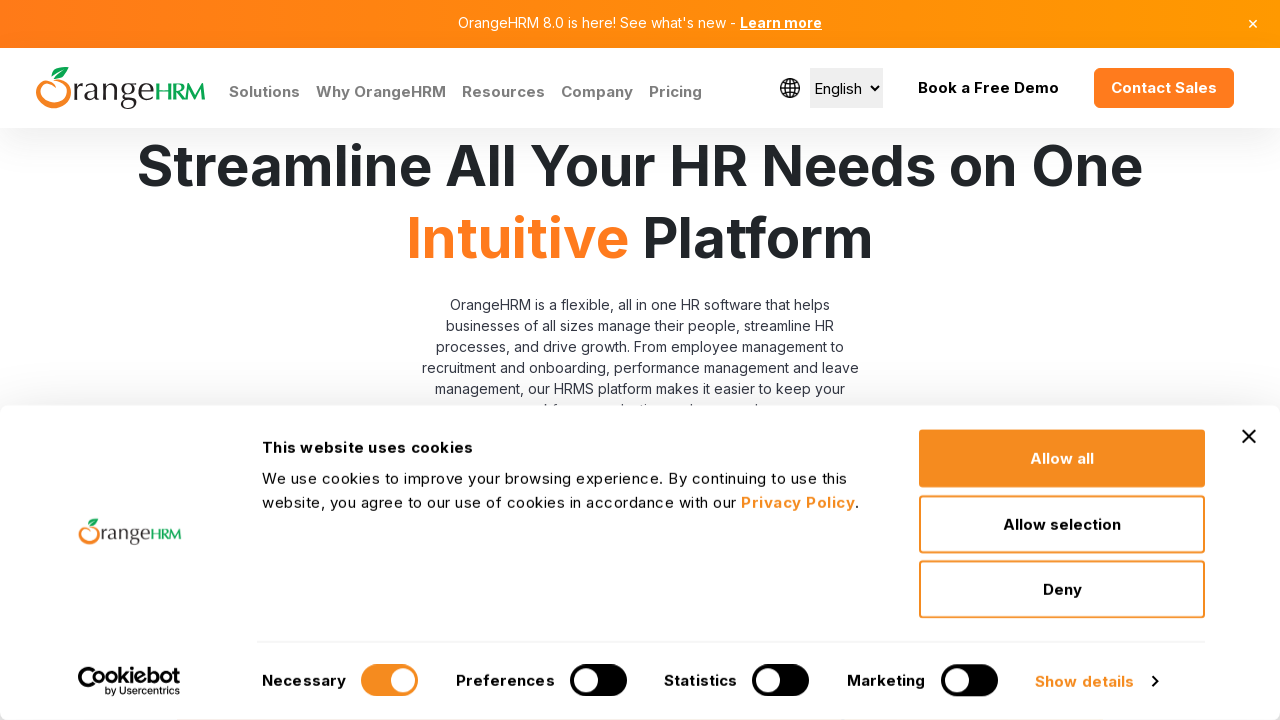

Parent window title: OrangeHRM
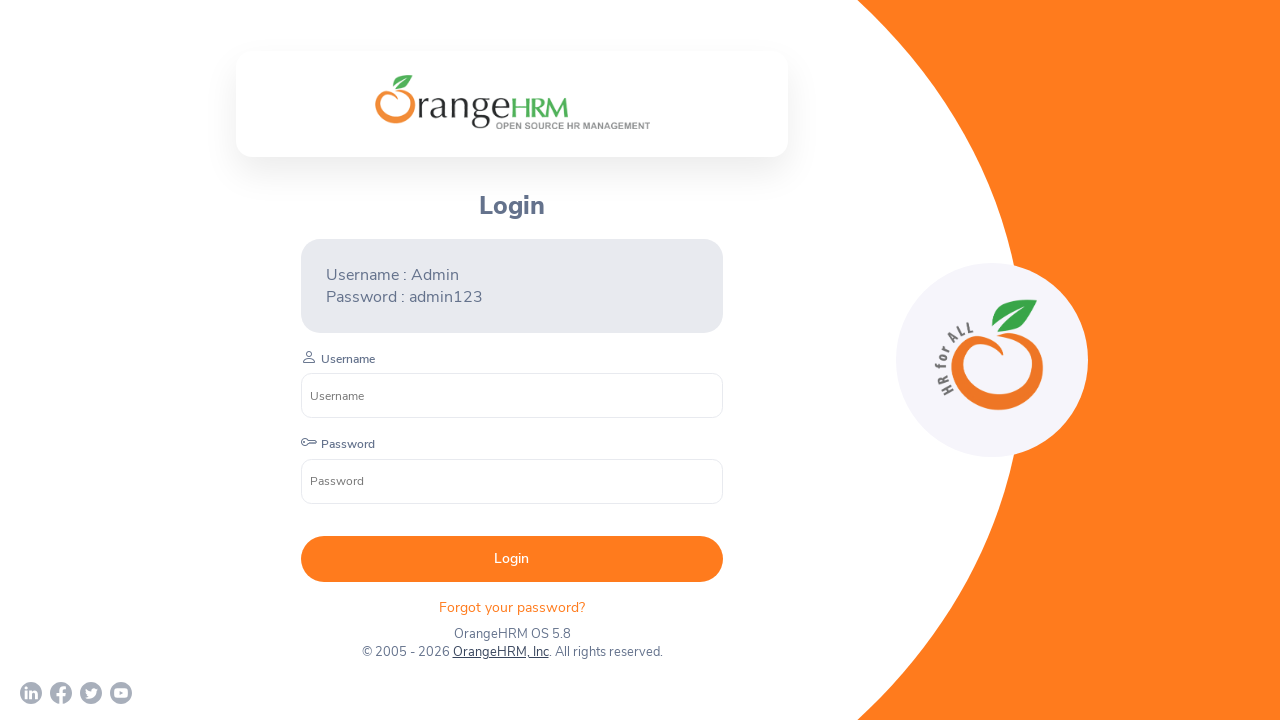

Child window title: Human Resources Management Software | HRMS | OrangeHRM
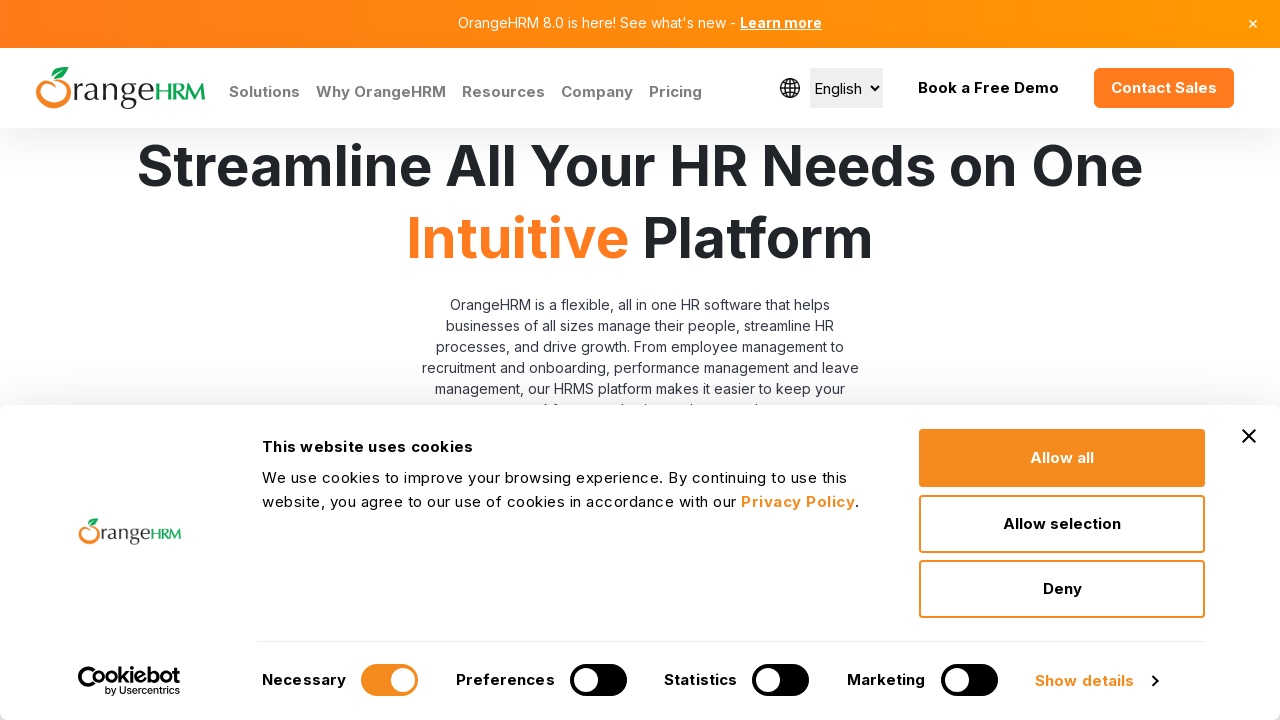

Closed child window and returned to parent window
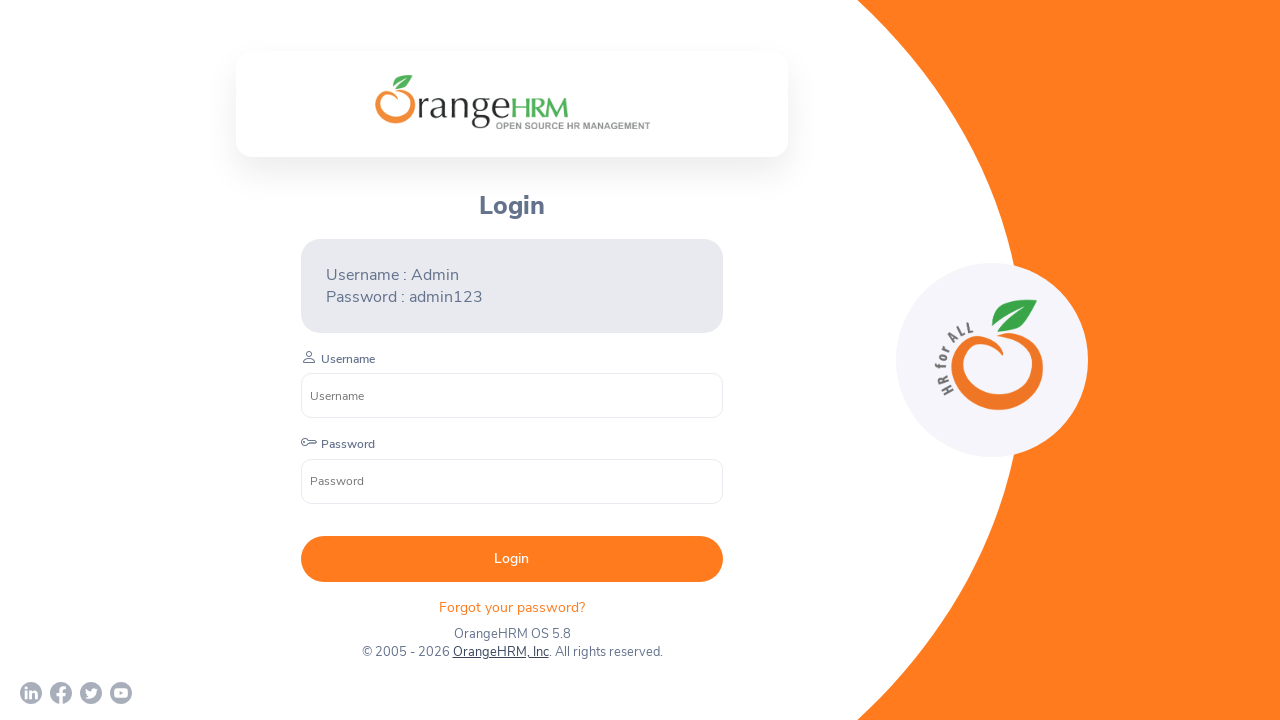

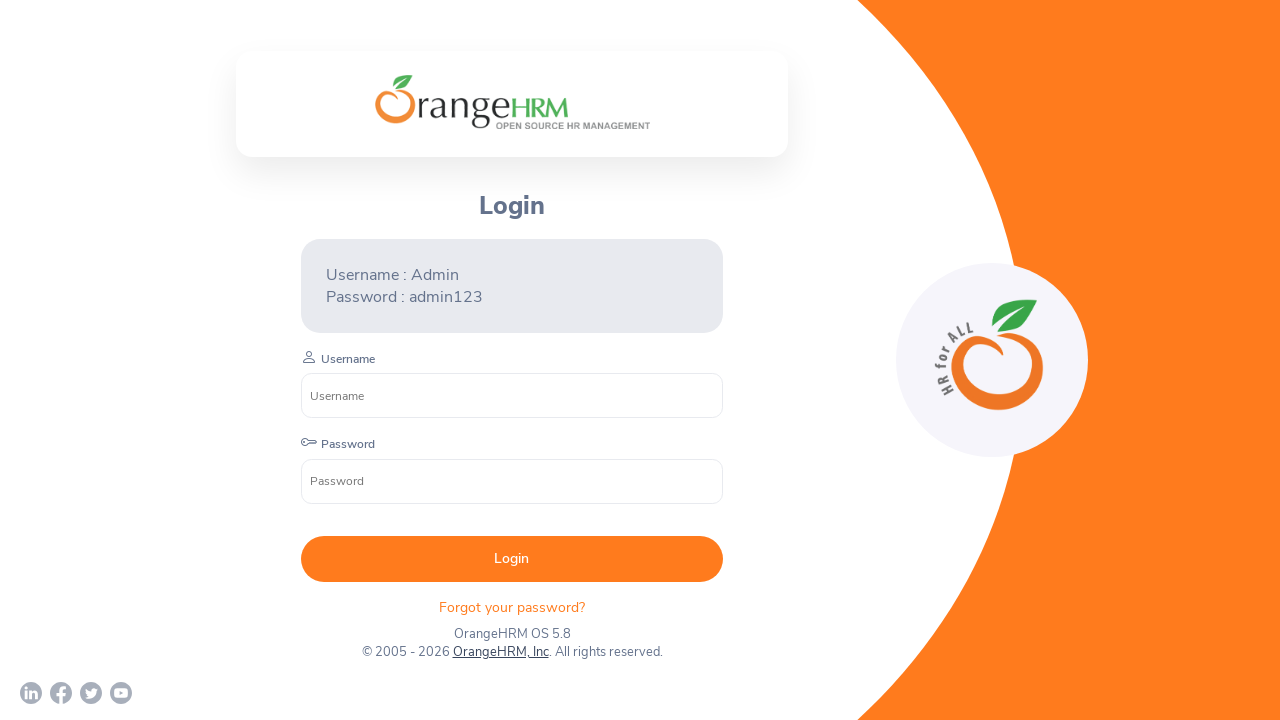